Tests JavaScript scrolling to the bottom of the page

Starting URL: https://demo.automationtesting.in/Register.html

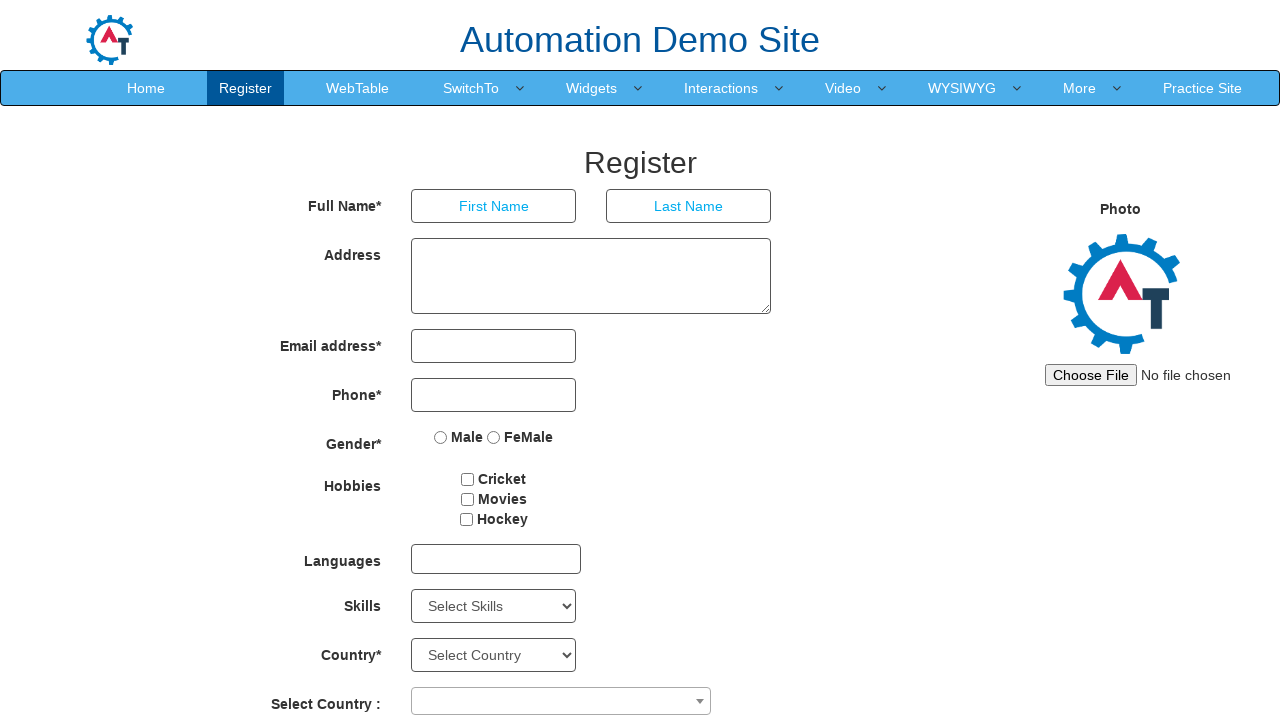

Navigated to registration page
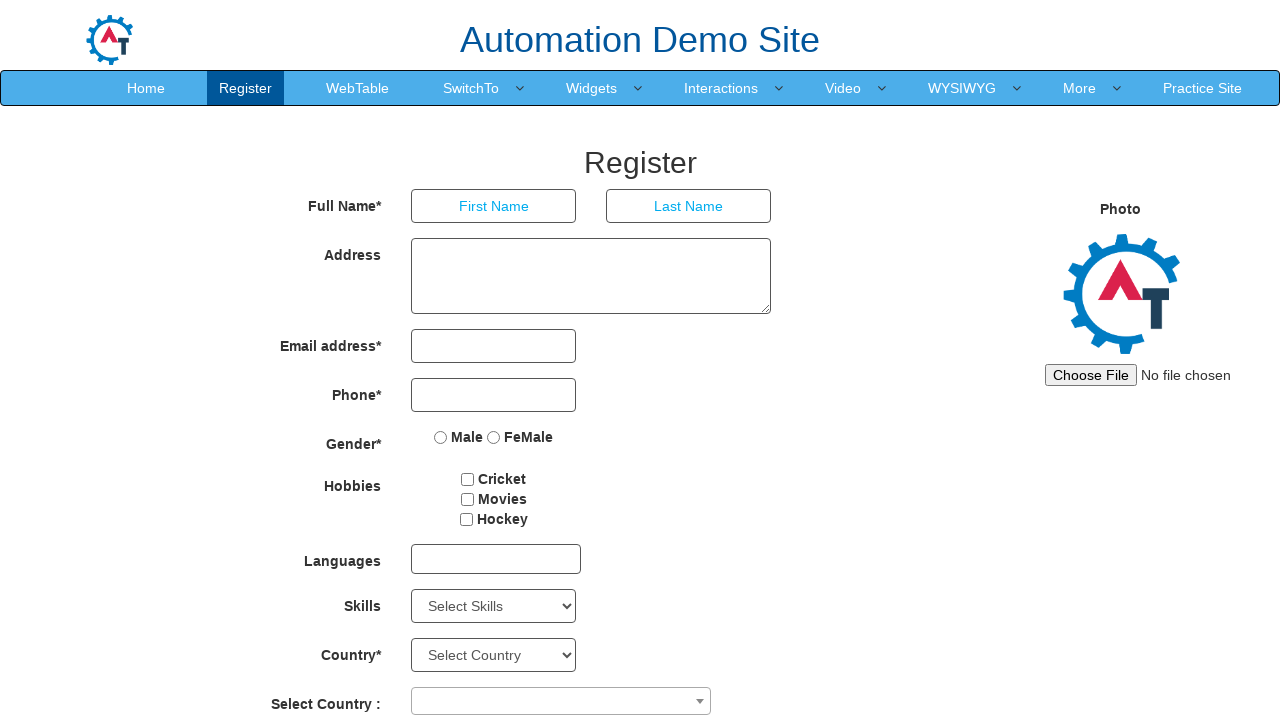

Scrolled to the bottom of the page using JavaScript
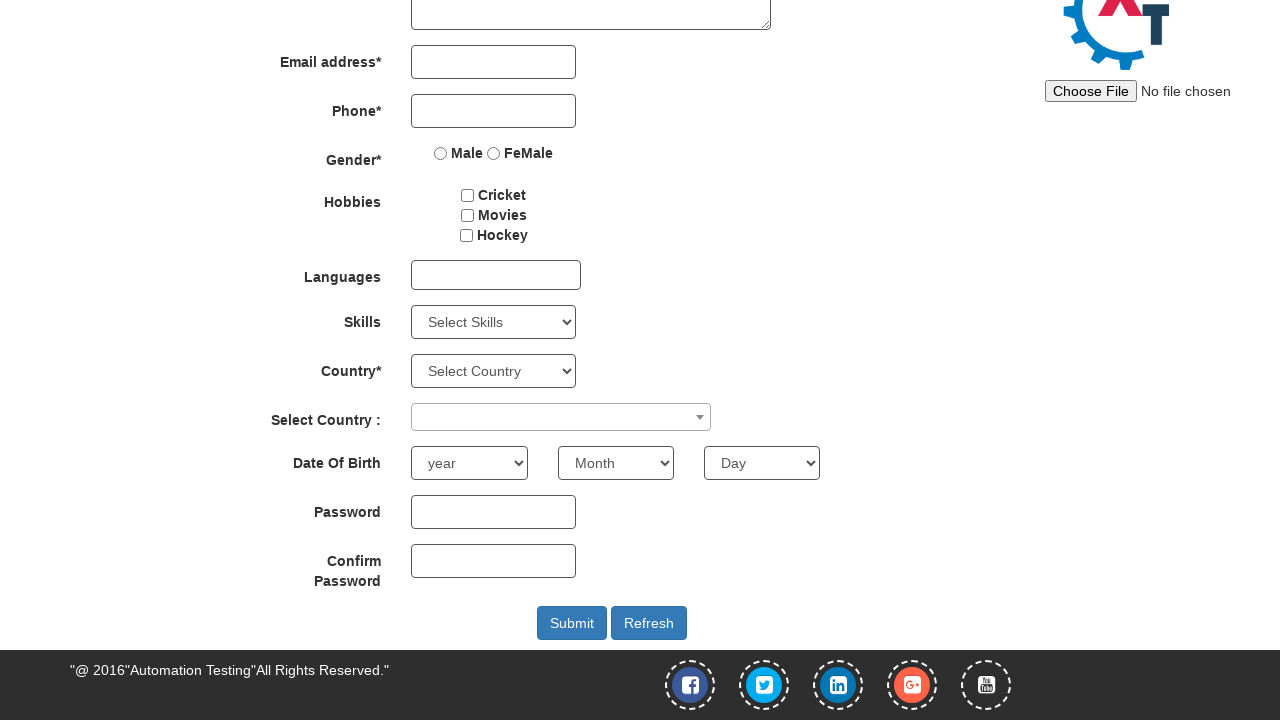

Waited 1 second to verify scroll completed
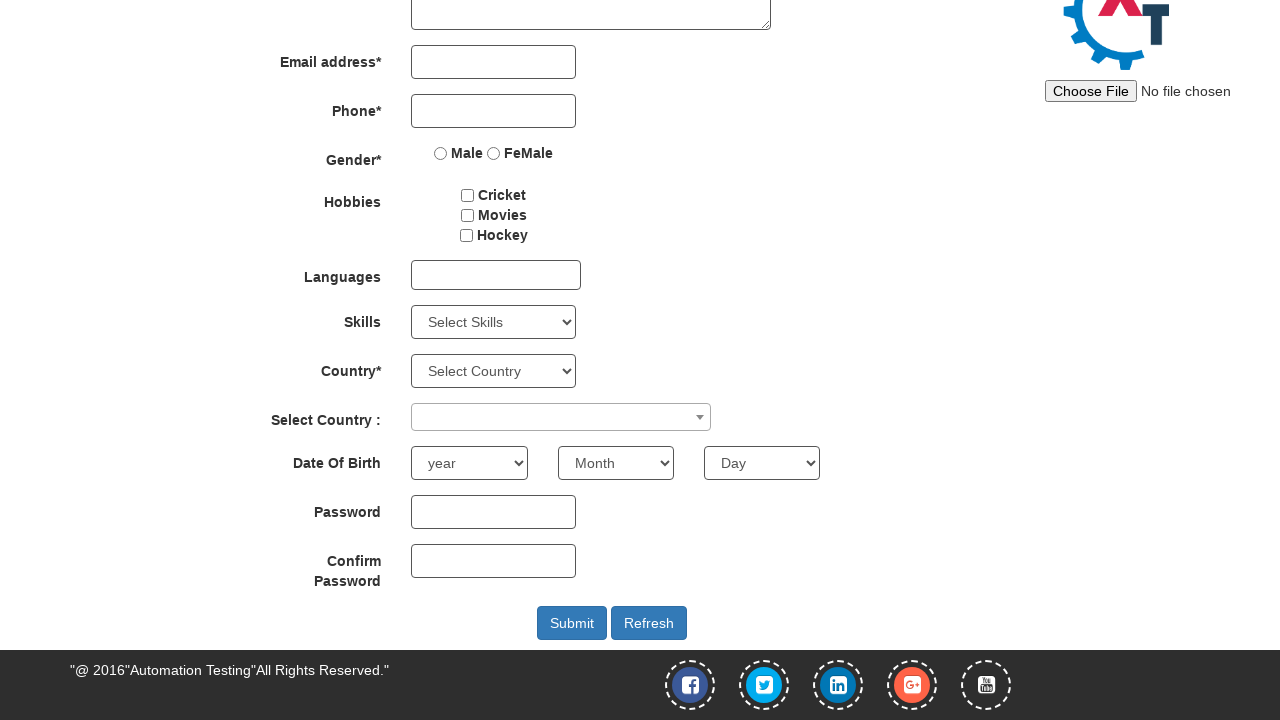

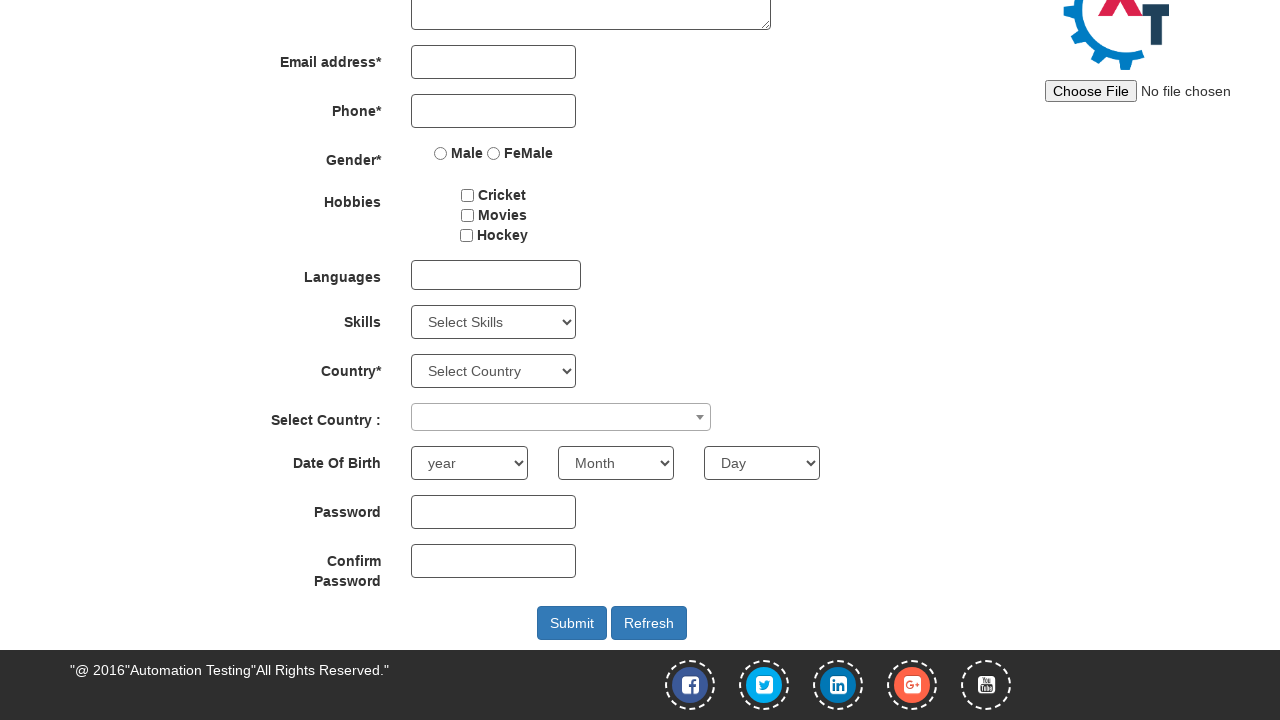